Tests jQuery UI autocomplete functionality by typing into the tags input field and using keyboard interactions

Starting URL: http://jqueryui.com/autocomplete/

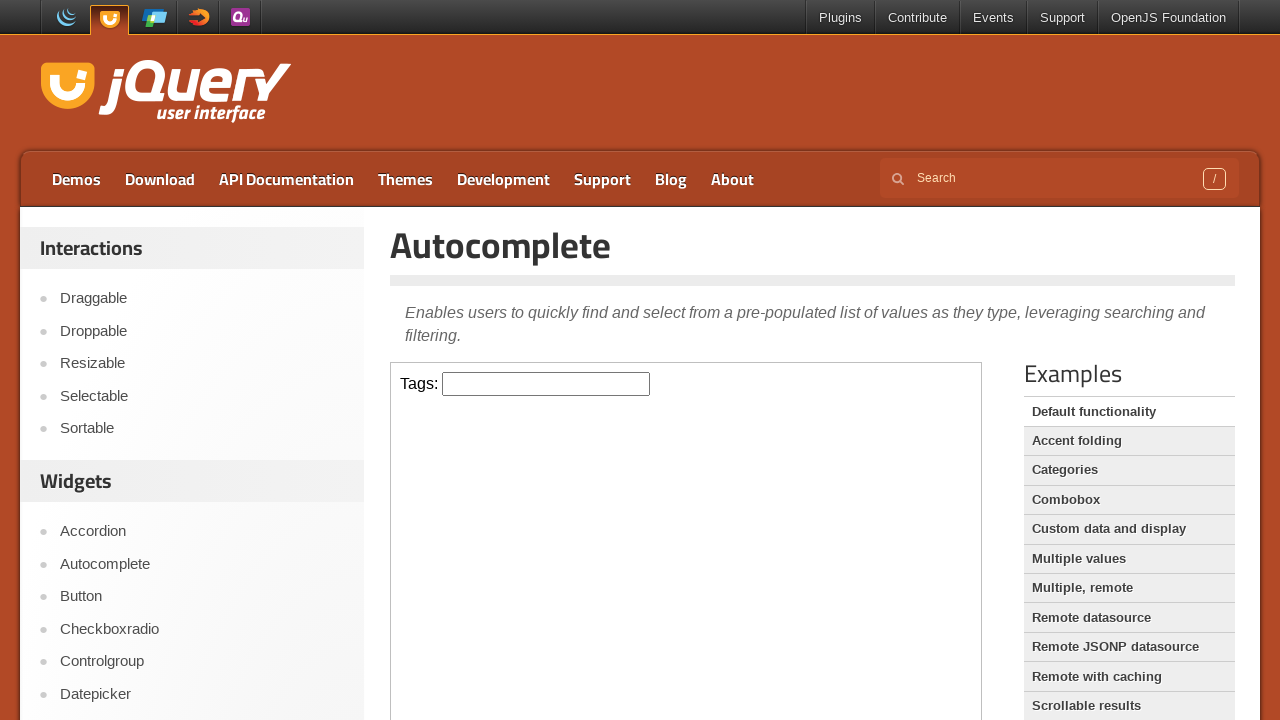

Filled tags input field with 'a' in jQuery UI autocomplete demo iframe on iframe >> nth=0 >> internal:control=enter-frame >> #tags
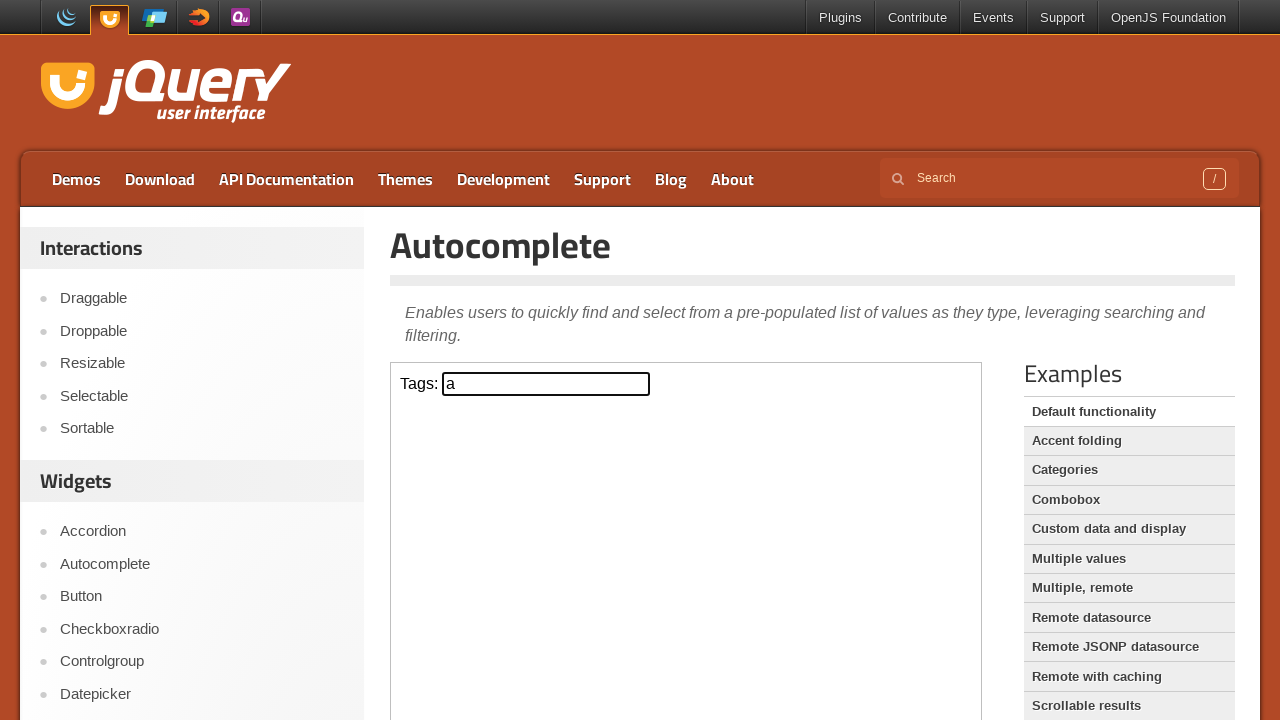

Pressed 'A' key in tags input field on iframe >> nth=0 >> internal:control=enter-frame >> #tags
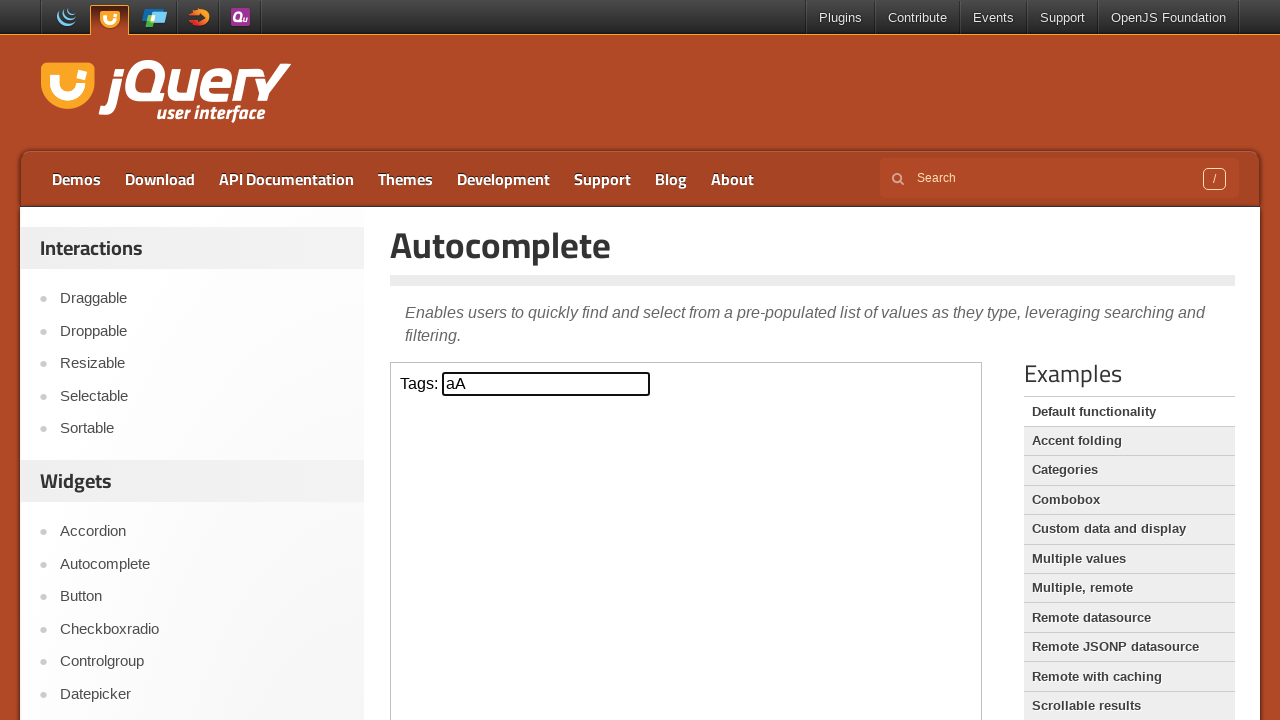

Pressed 's' key in tags input field on iframe >> nth=0 >> internal:control=enter-frame >> #tags
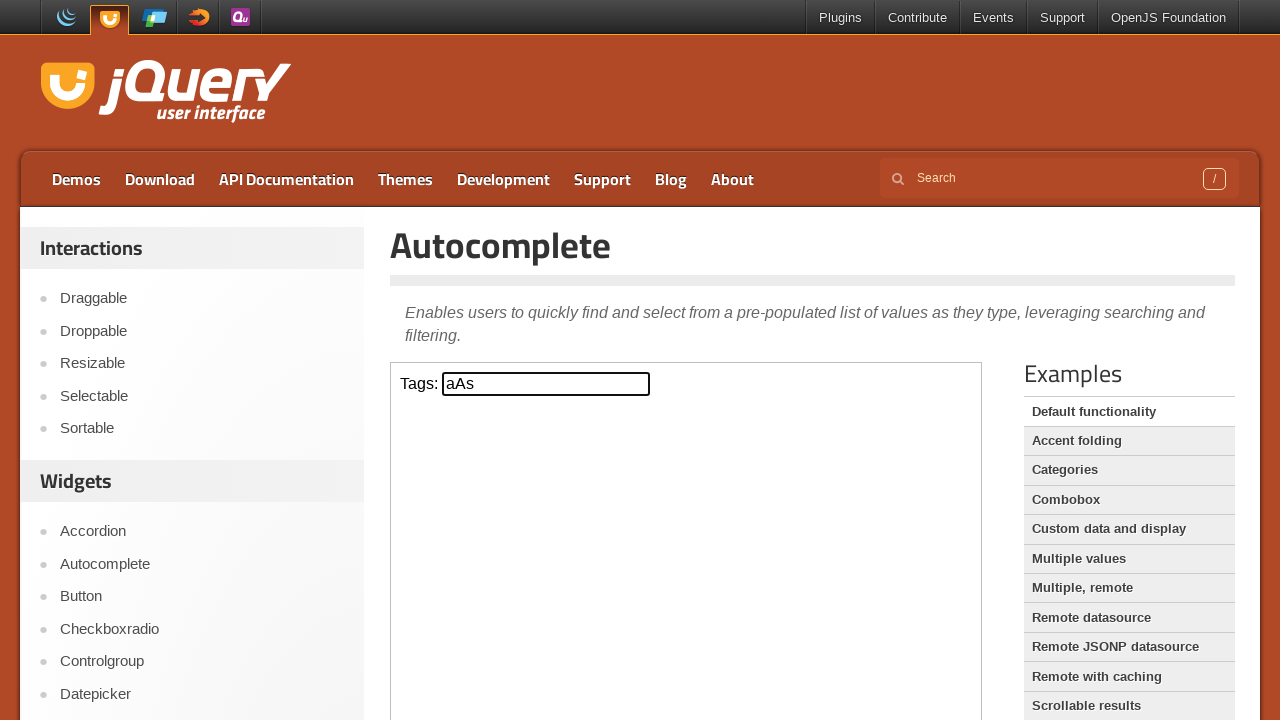

Pressed 'p' key in tags input field on iframe >> nth=0 >> internal:control=enter-frame >> #tags
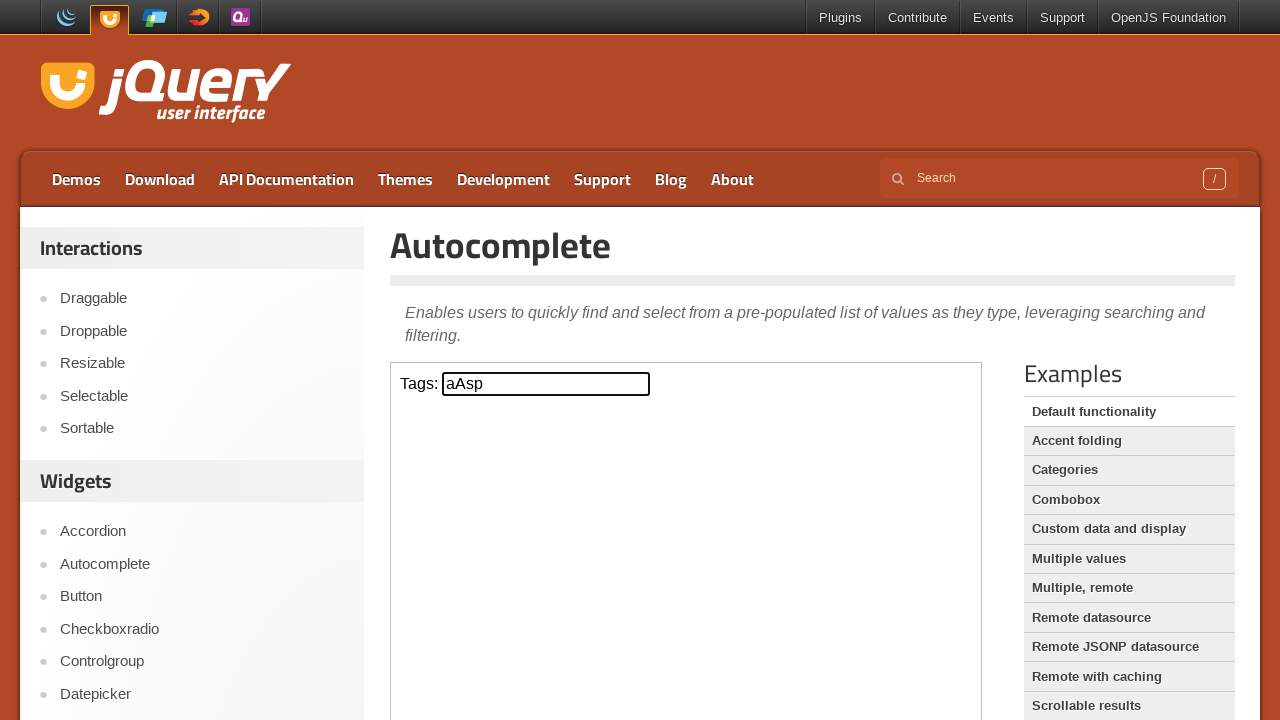

Waited for autocomplete suggestions to appear
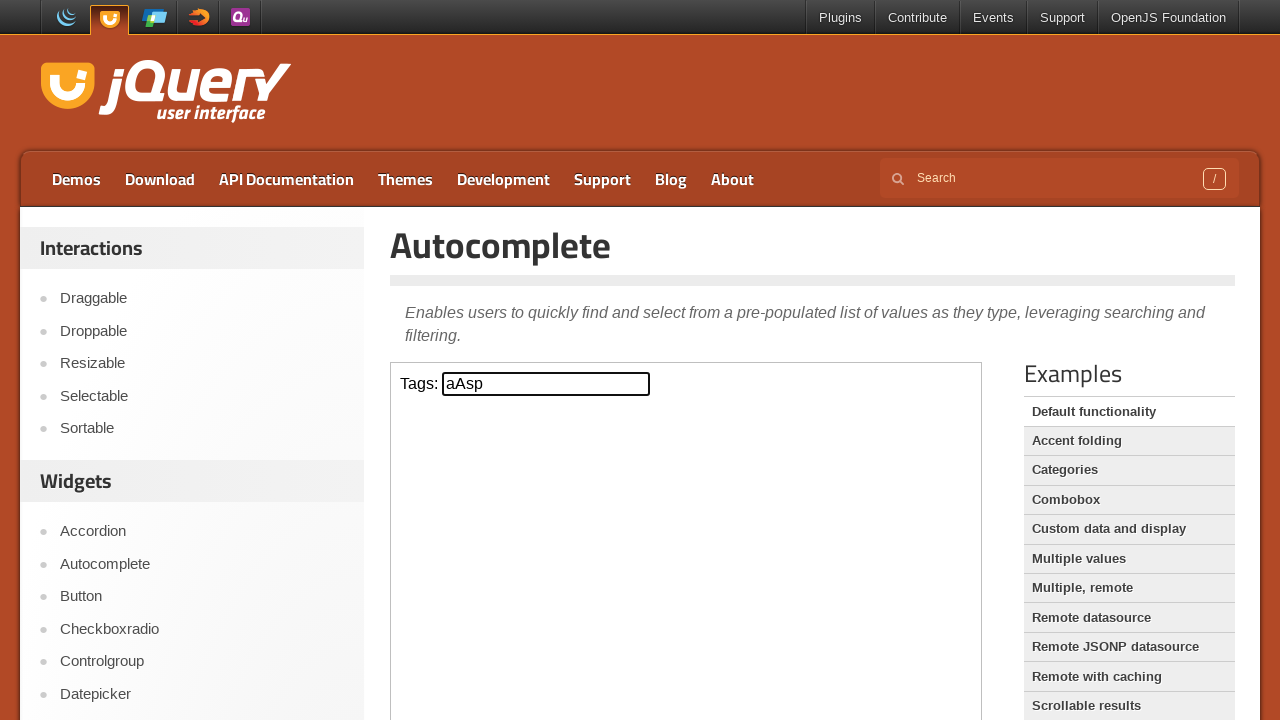

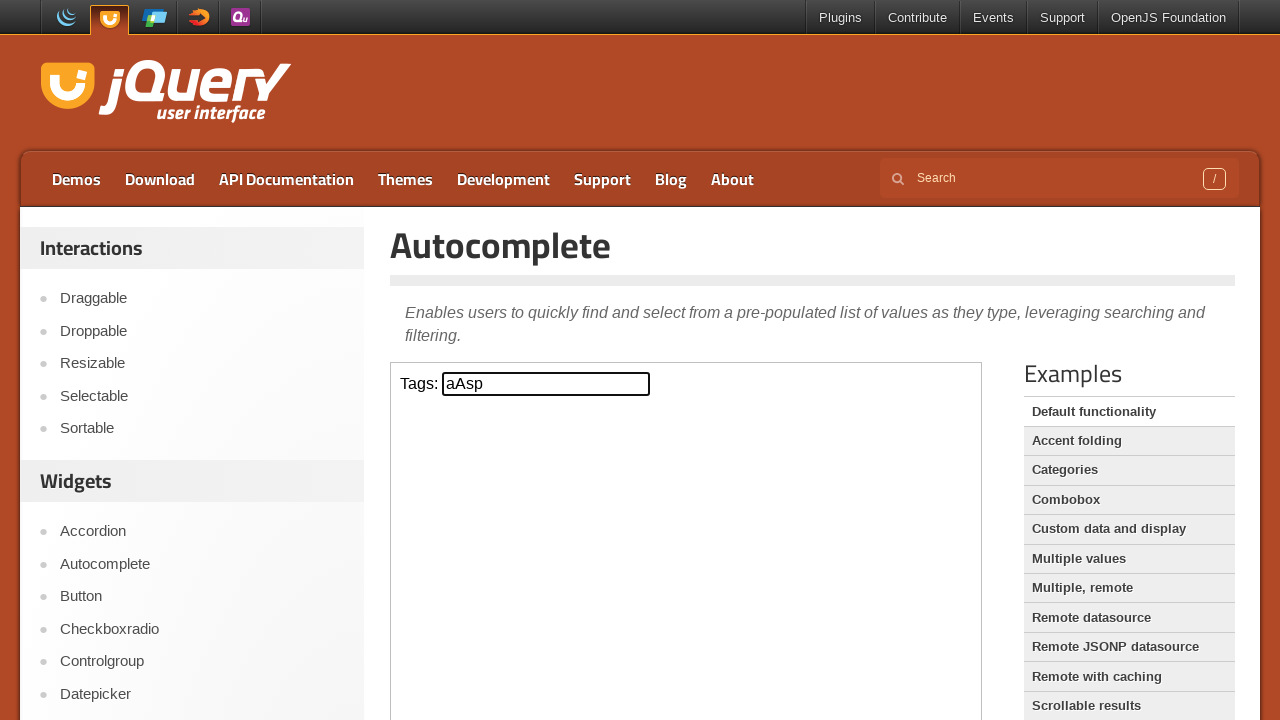